Navigates to Leafground website, changes theme to Light mode, and interacts with a chart element by performing mouse actions on specific coordinates

Starting URL: https://www.leafground.com/

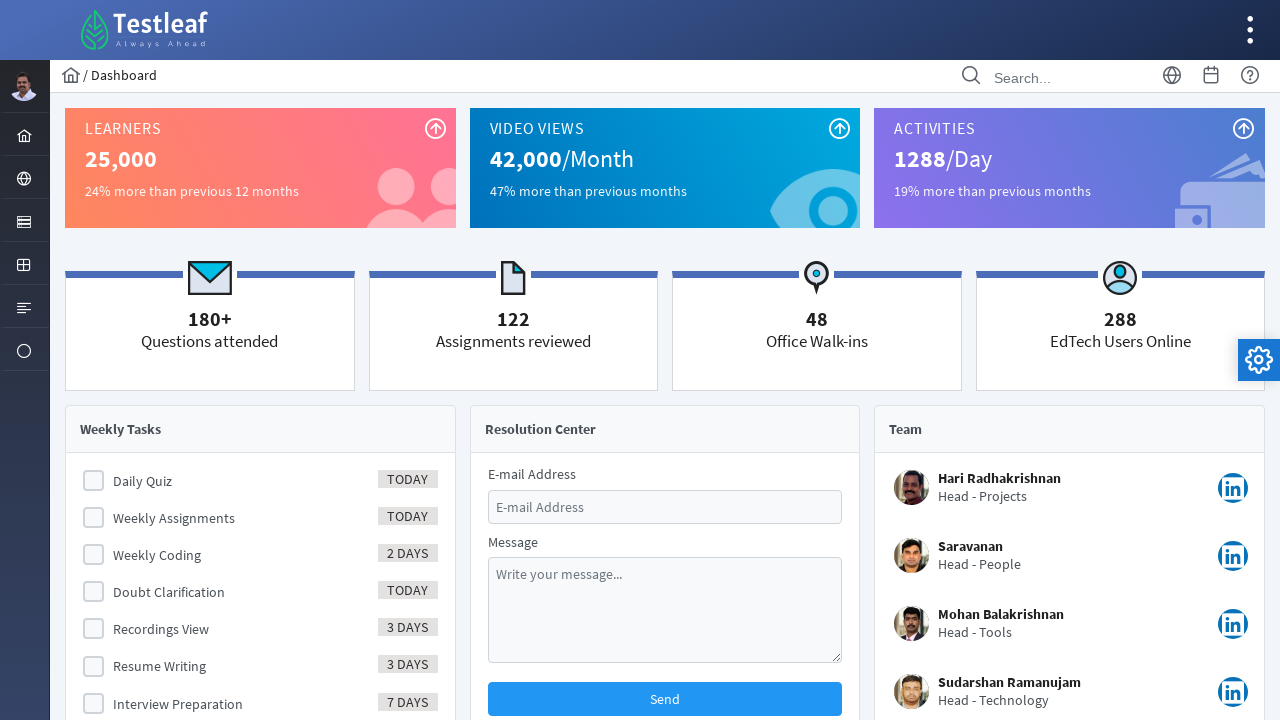

Clicked layout config button to open theme settings at (1259, 360) on #layout-config-button
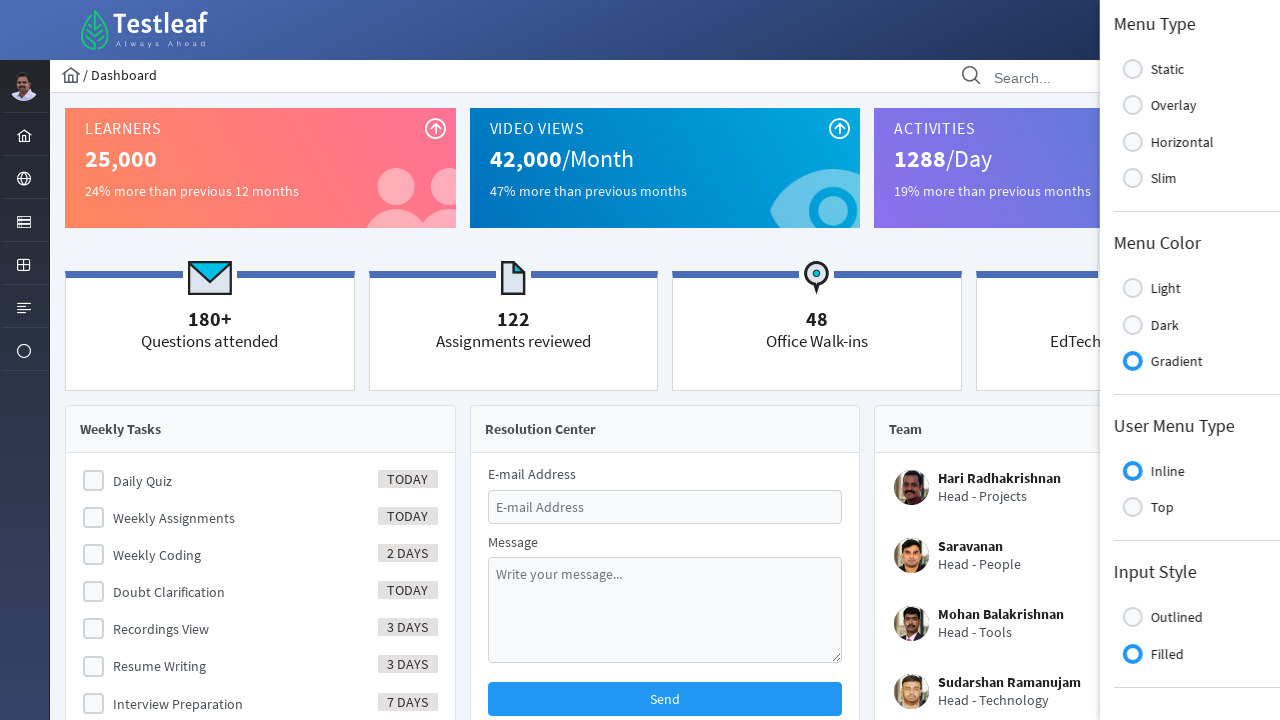

Selected Light theme at (1122, 288) on xpath=//label[contains(text(), 'Light')]
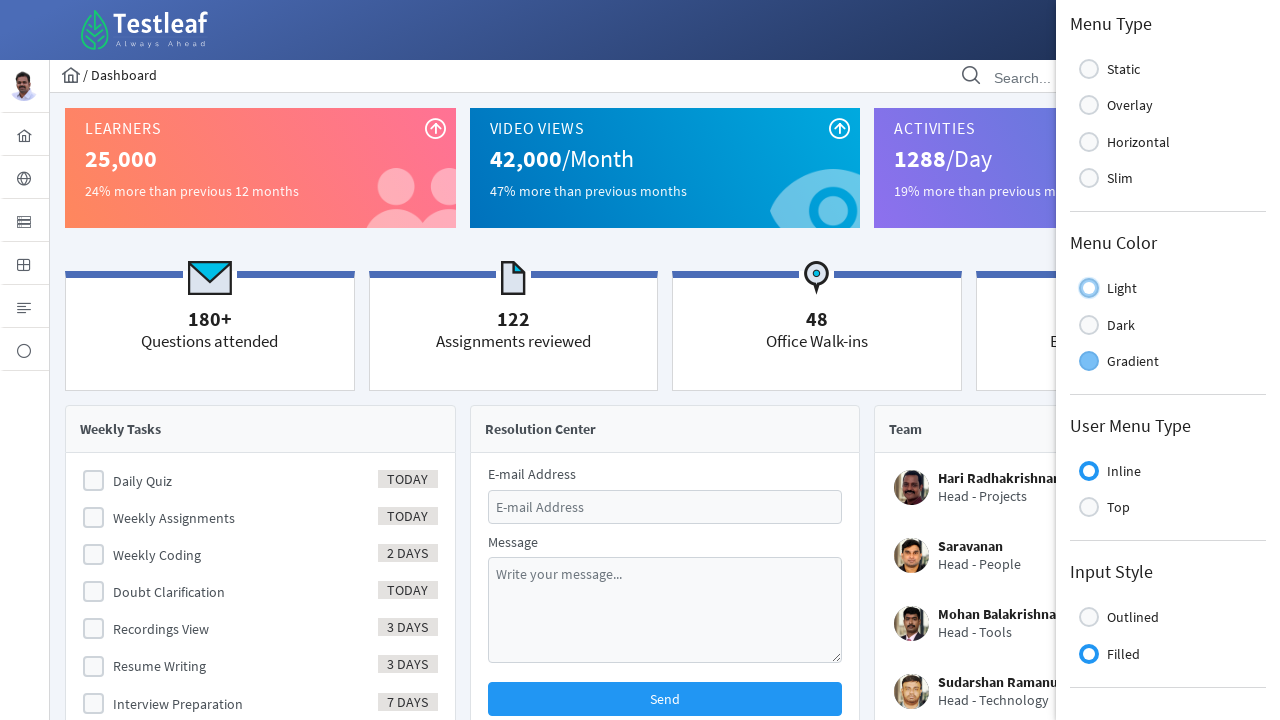

Clicked Chart panel to expand it at (97, 360) on xpath=//span[@class='ui-panel-title' and contains(text(), 'Chart')]
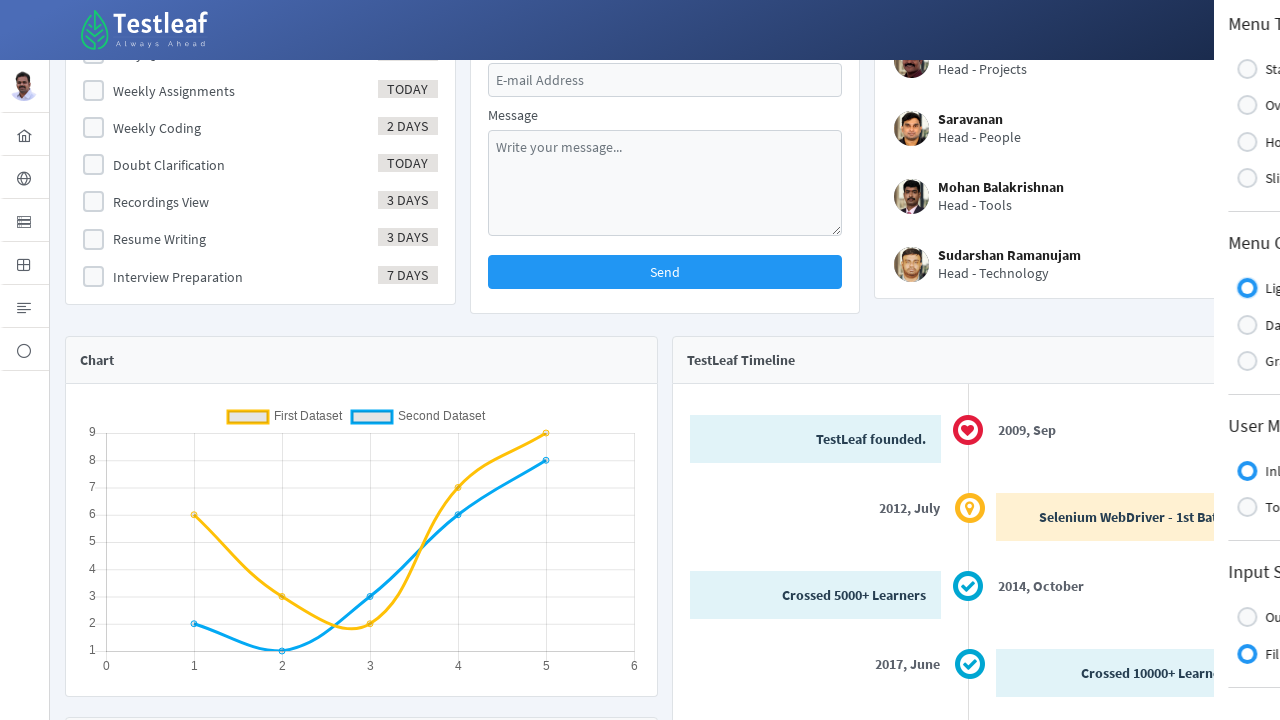

Scrolled Chart element into view
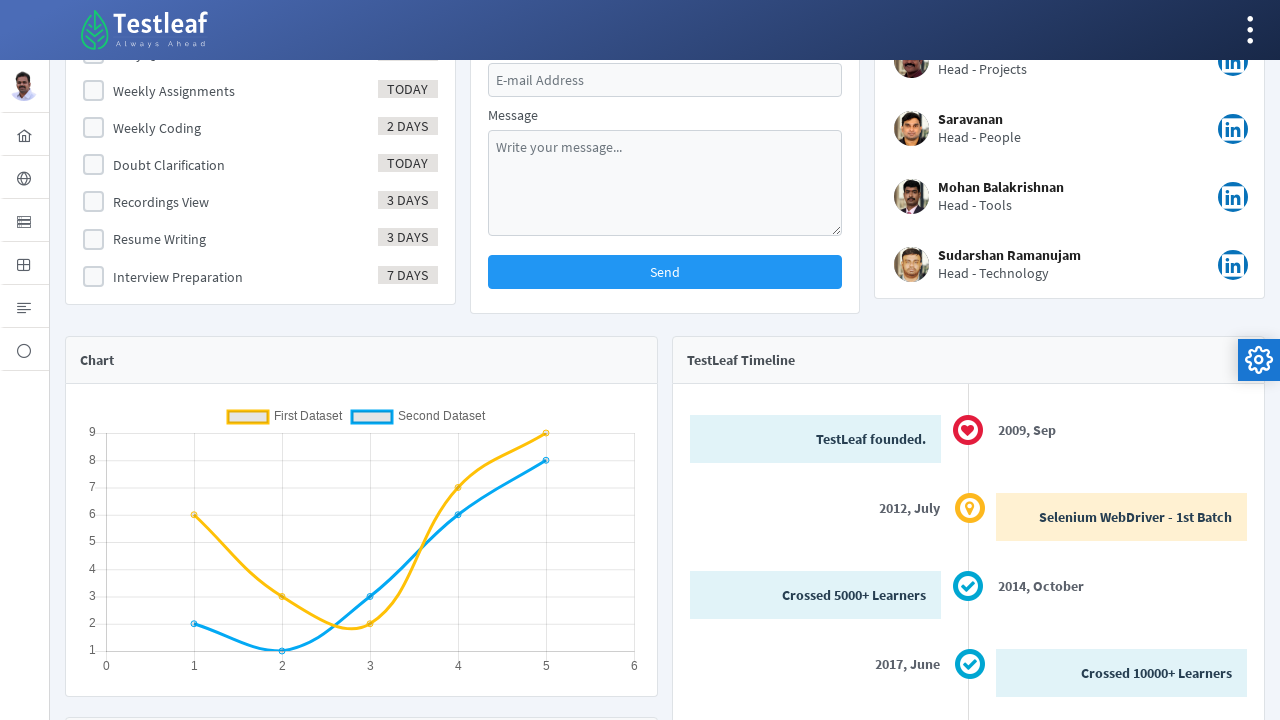

Located canvas element for chart interaction
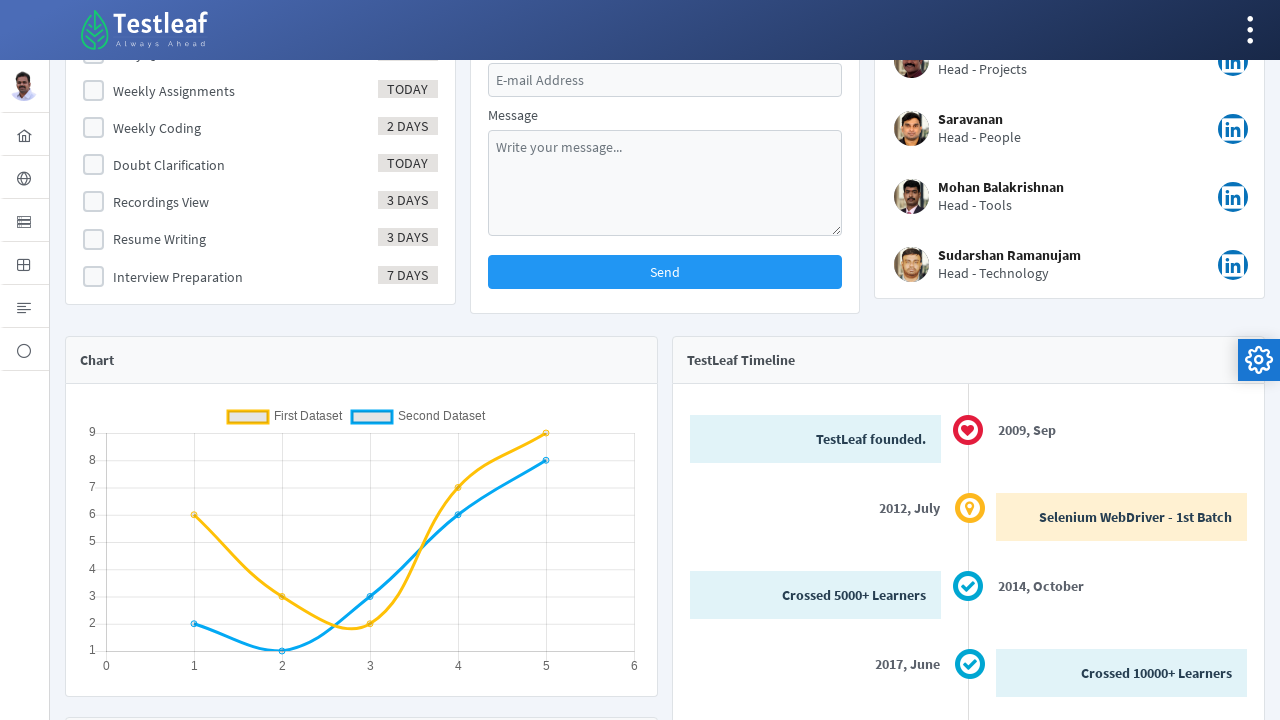

Hovered over canvas at calculated position (5/6 width, full height) at (547, 679) on #chart
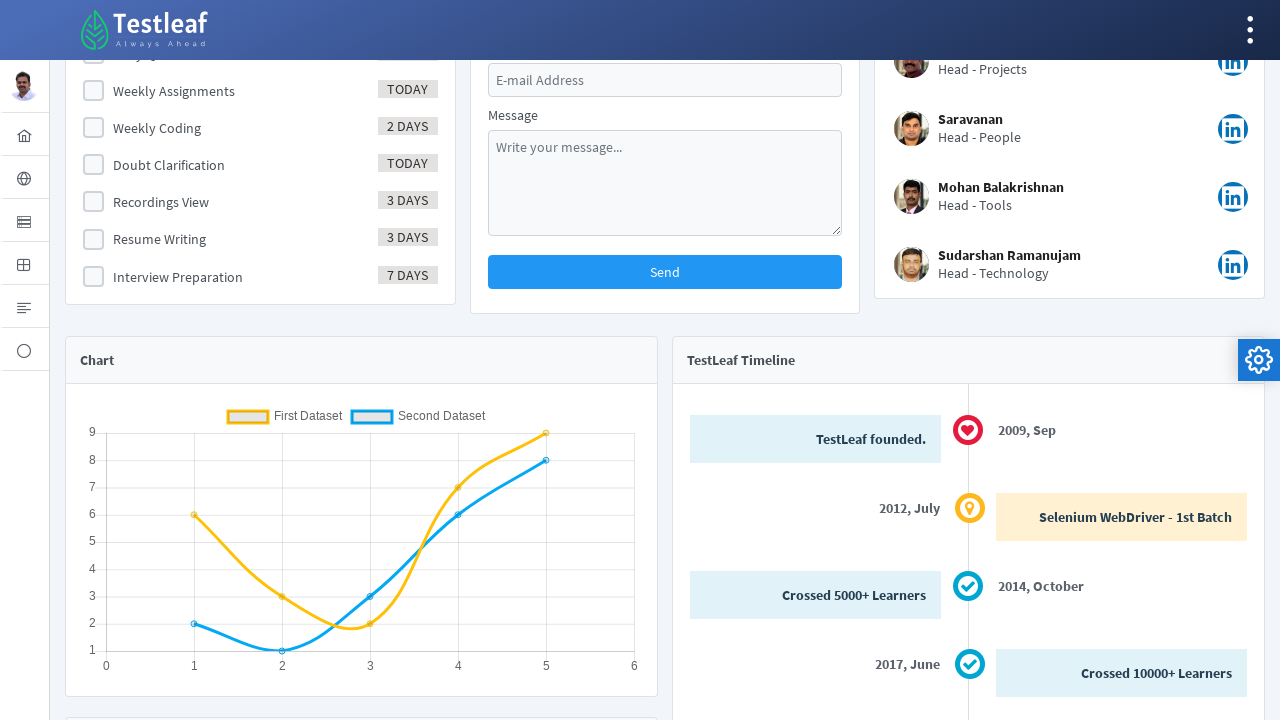

Right-clicked on canvas at calculated position at (547, 679)
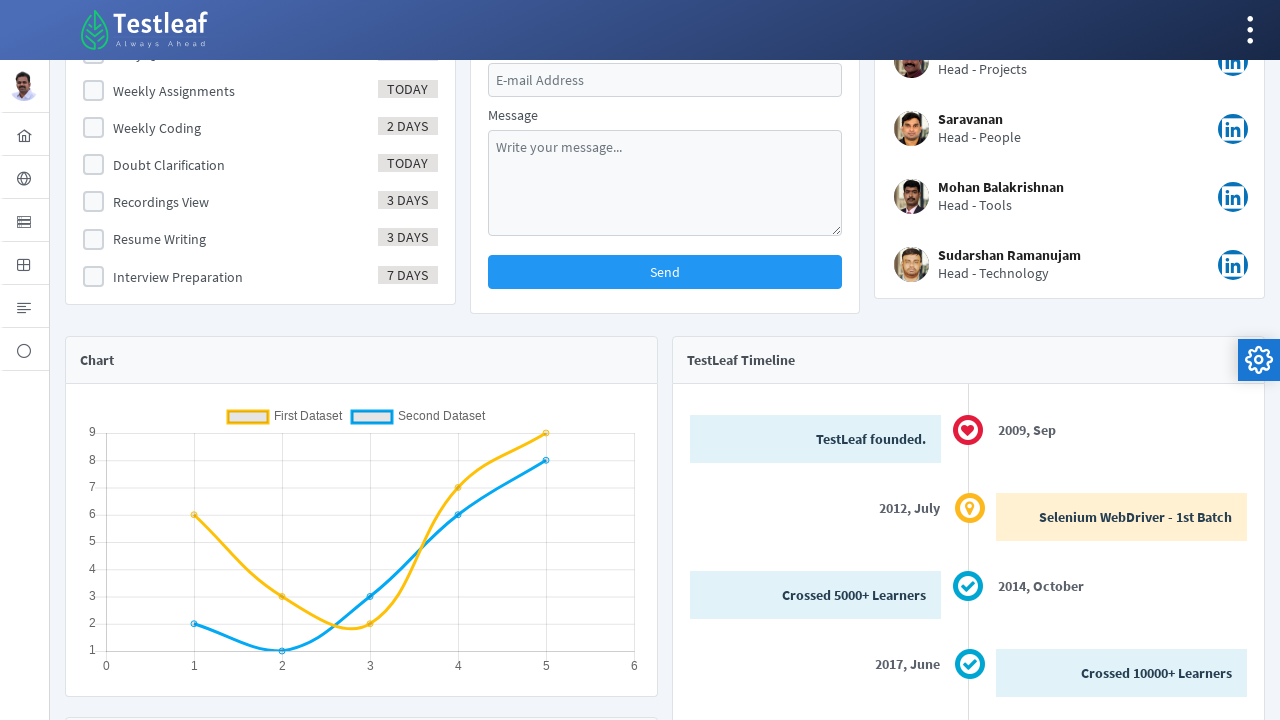

Held down mouse button on canvas at (547, 679)
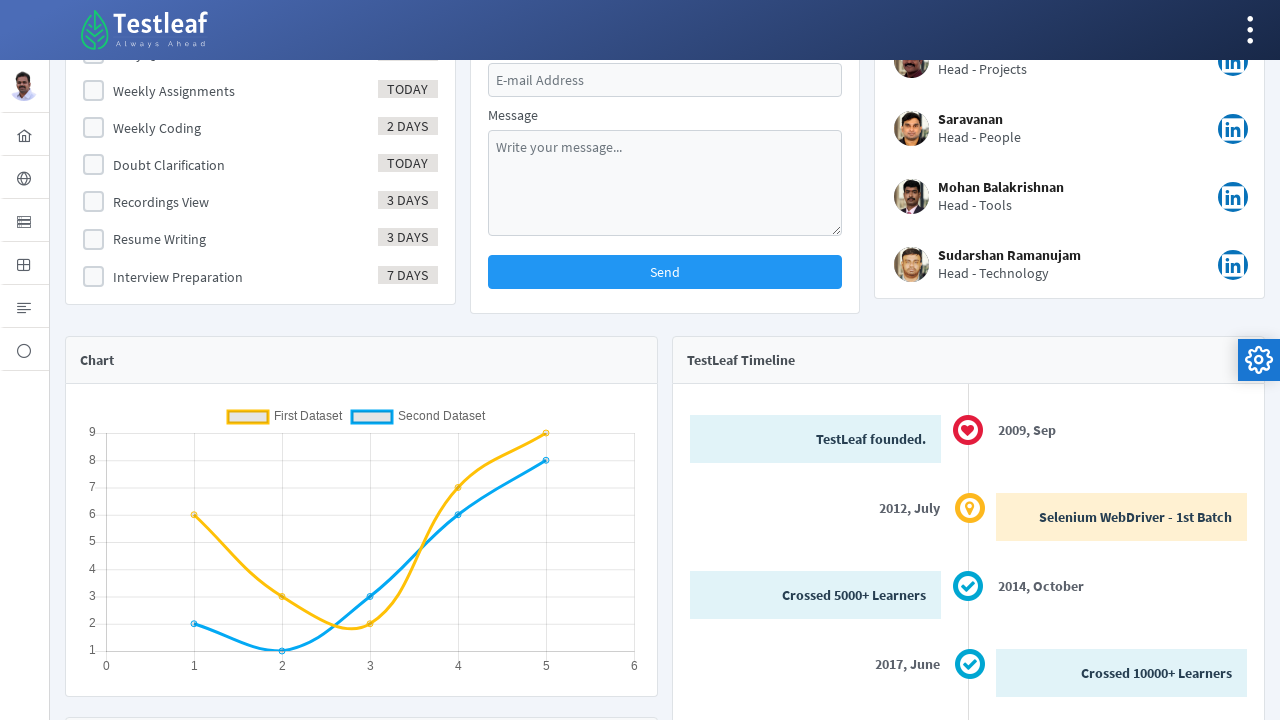

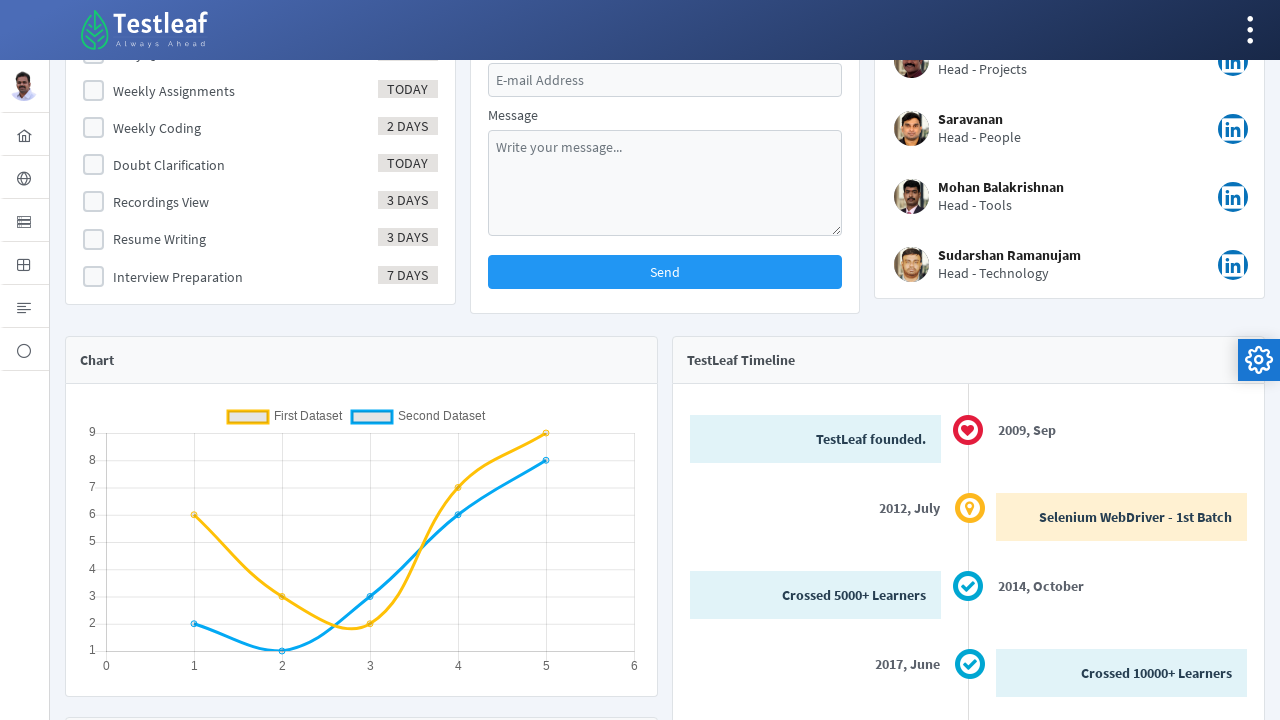